Tests multi-select dropdown functionality by selecting multiple car options (Volvo, Swift, Hyundai, Audi) and then deselecting Hyundai using its value attribute.

Starting URL: http://omayo.blogspot.com/

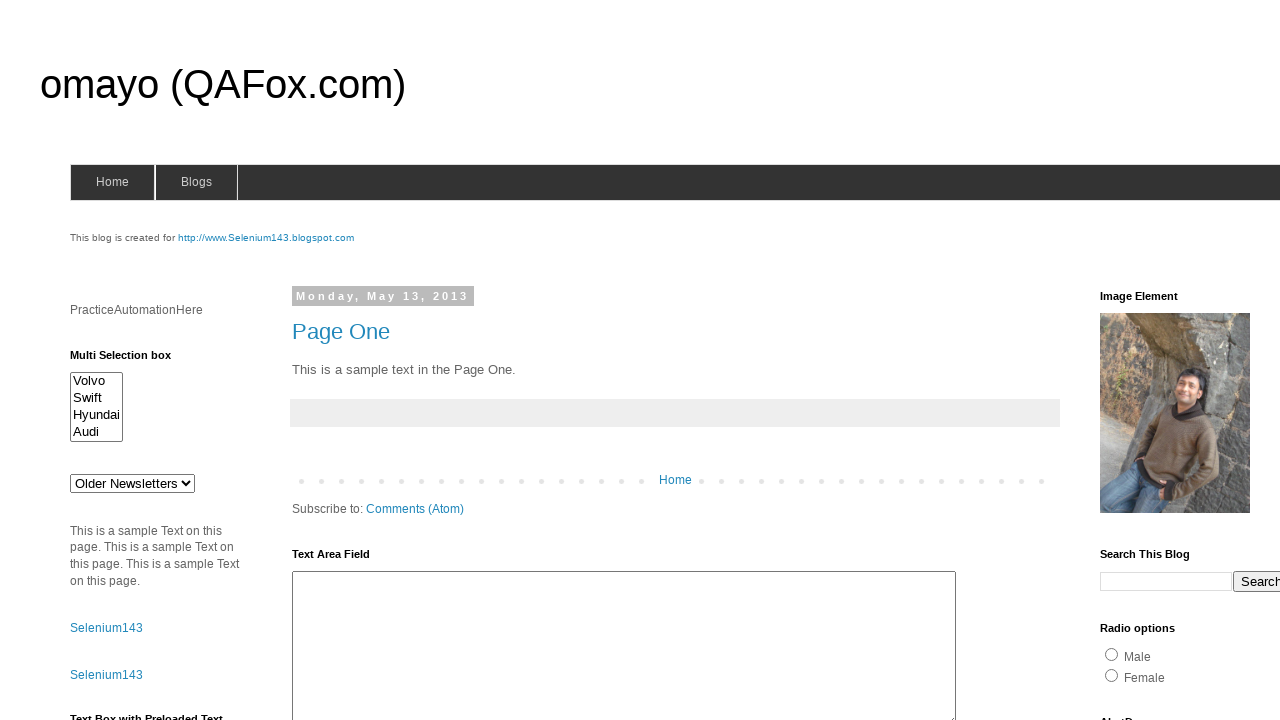

Located the multi-select dropdown element
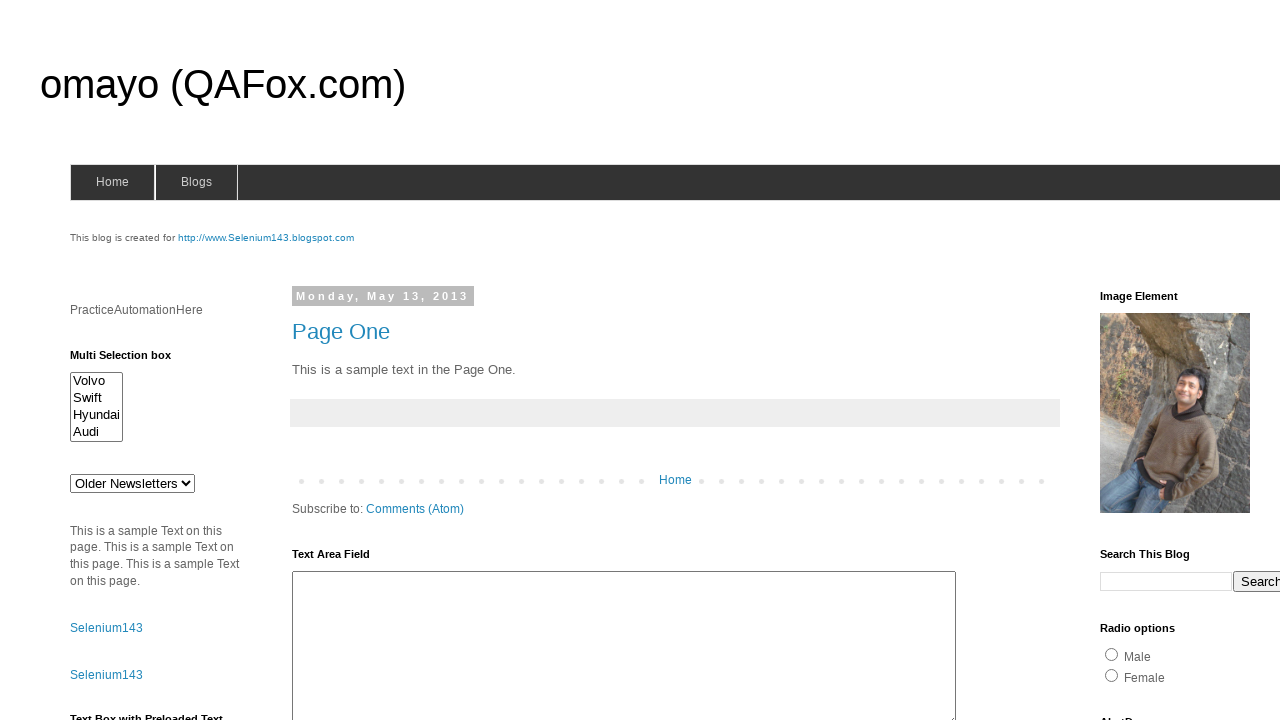

Selected 'Volvo' from multi-select dropdown on #multiselect1
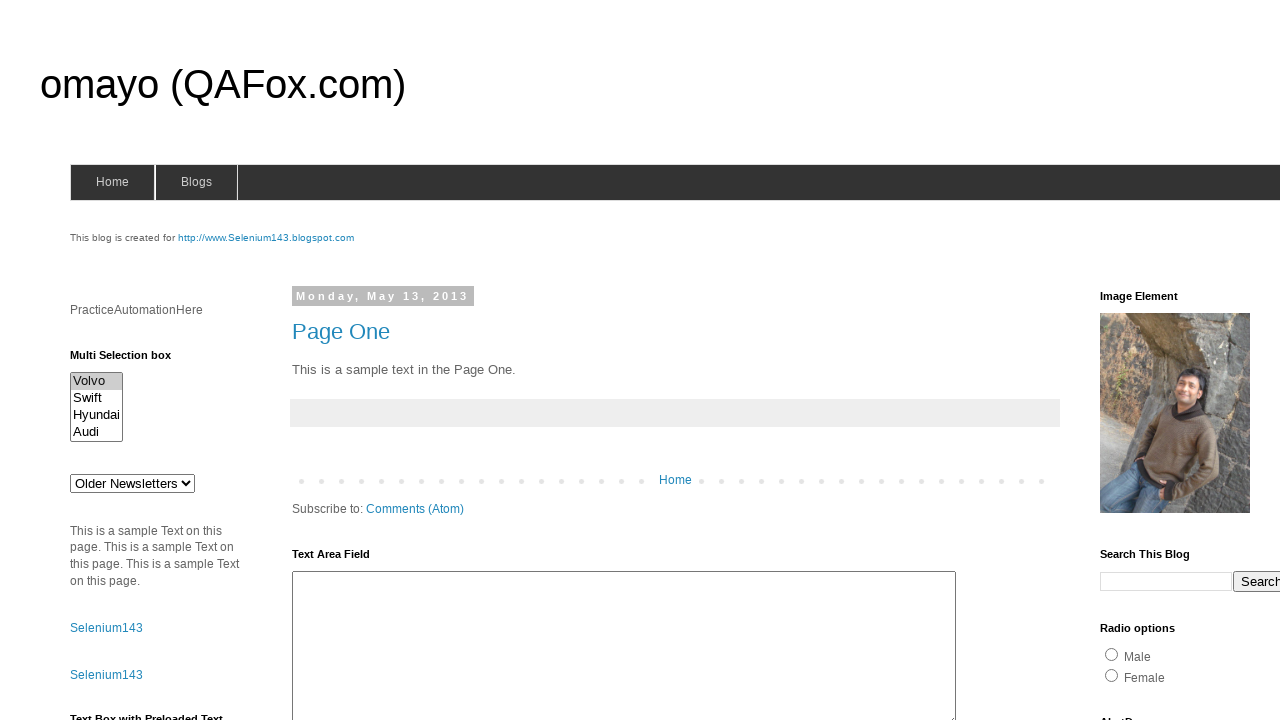

Selected 'Swift' from multi-select dropdown on #multiselect1
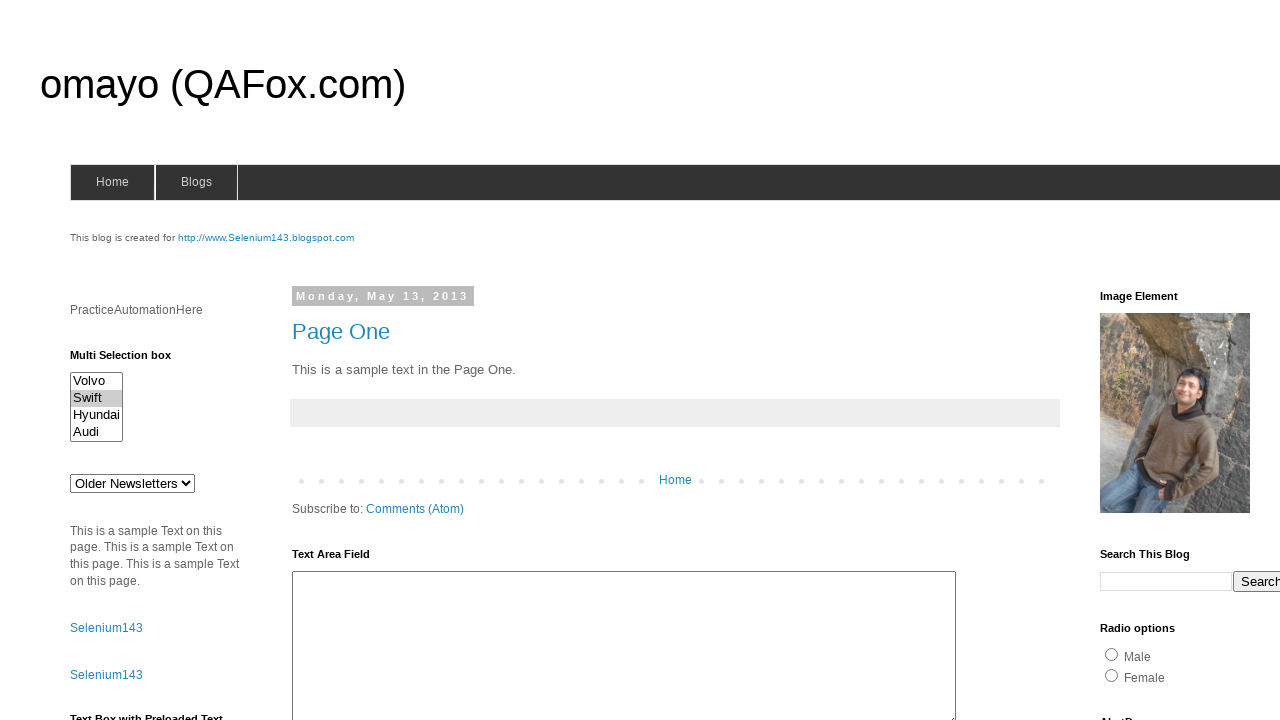

Selected 'Hyundai' from multi-select dropdown on #multiselect1
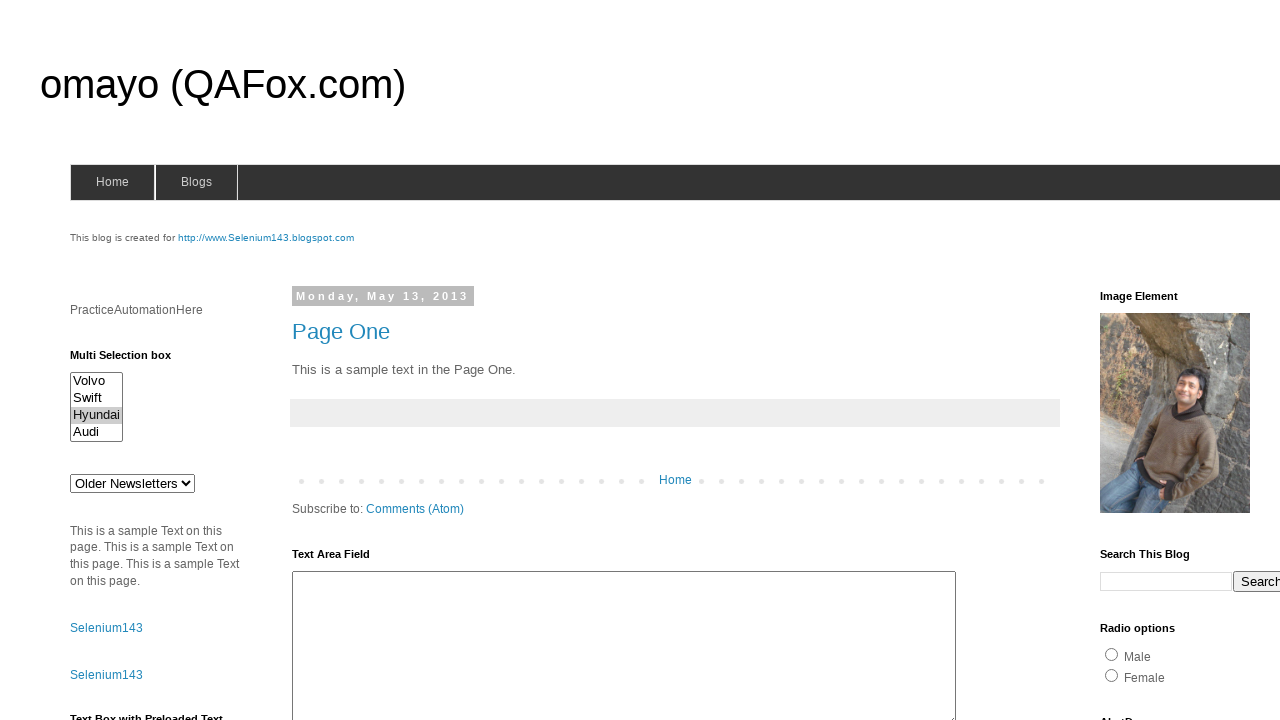

Selected 'Audi' from multi-select dropdown on #multiselect1
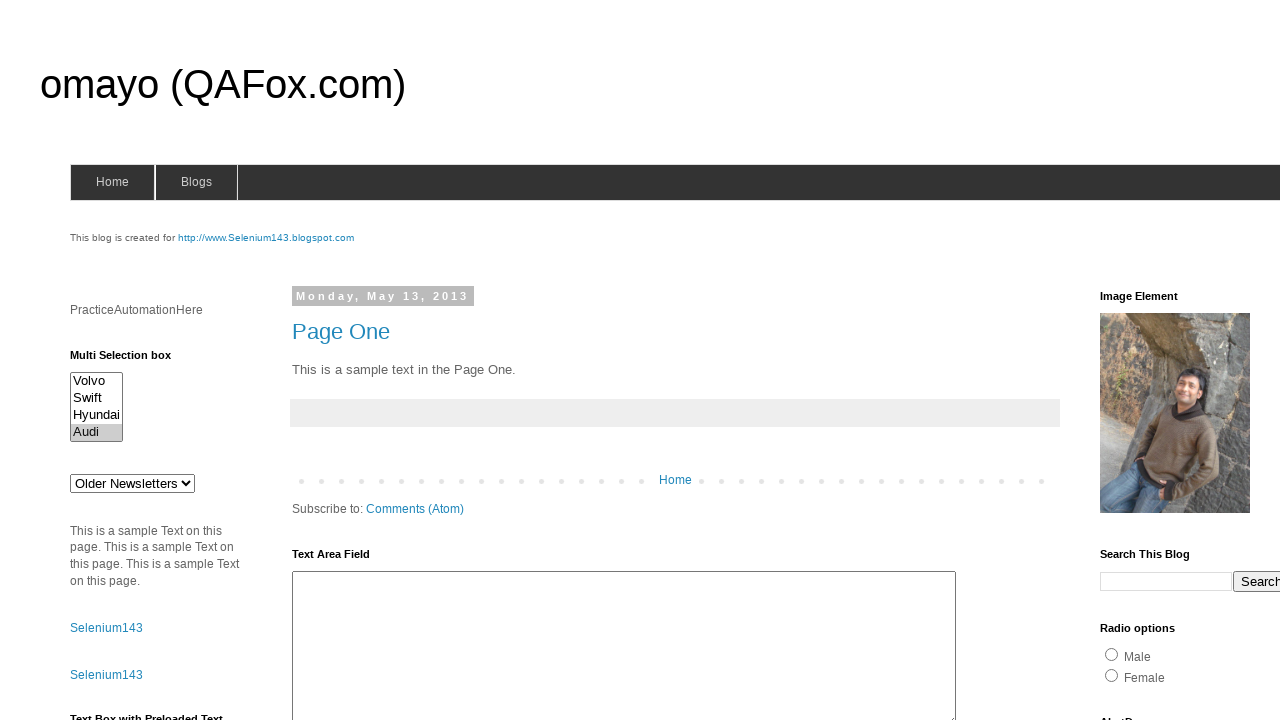

Deselected 'Hyundai' (value 'Hyundaix') from multi-select dropdown
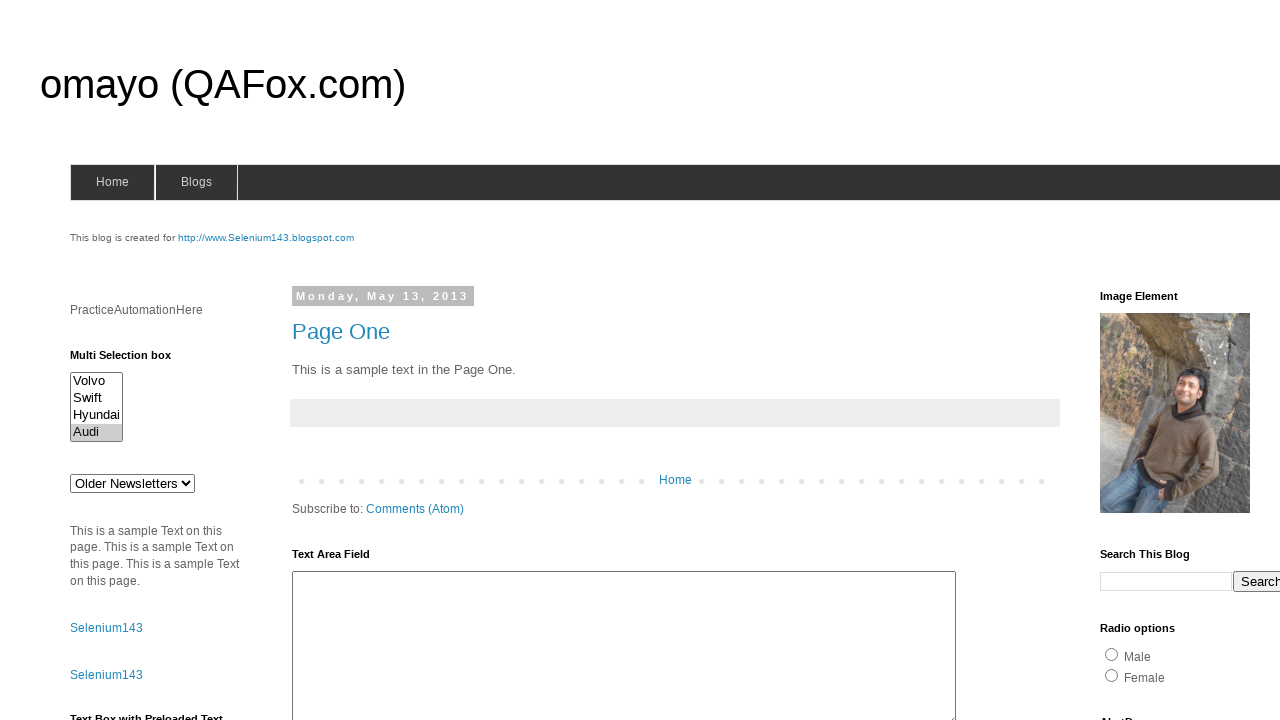

Waited 2 seconds to observe the result
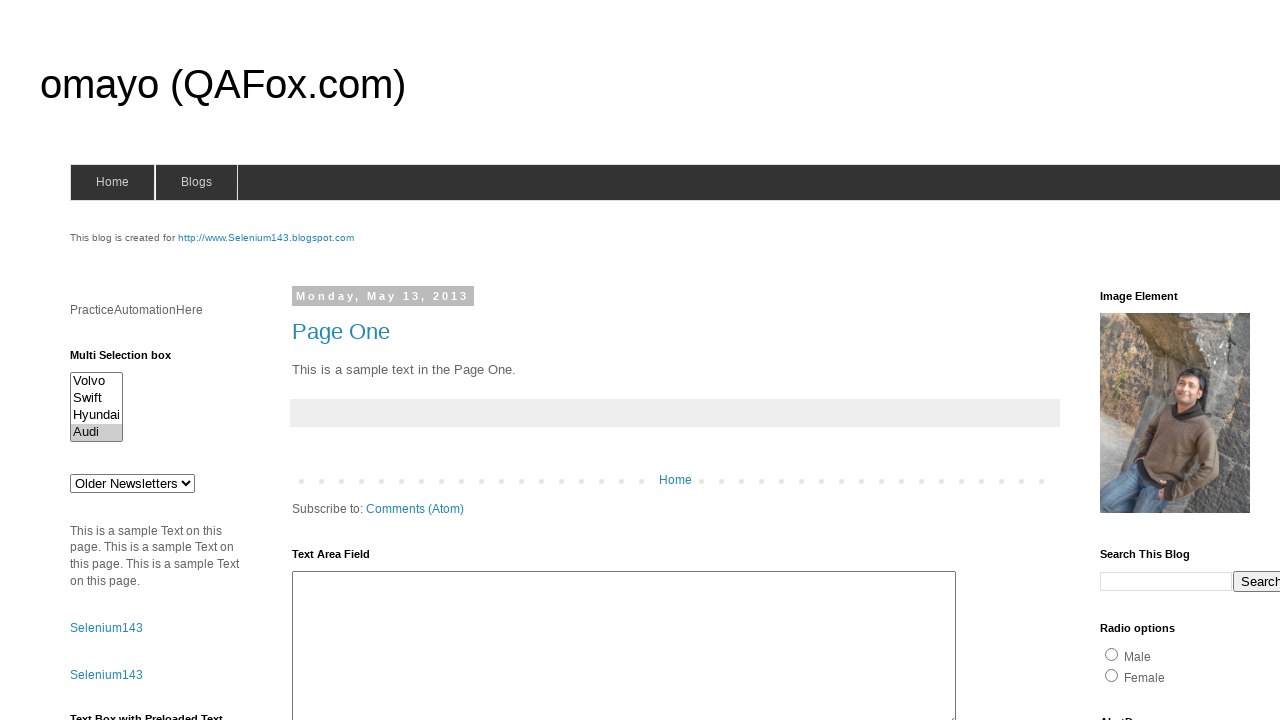

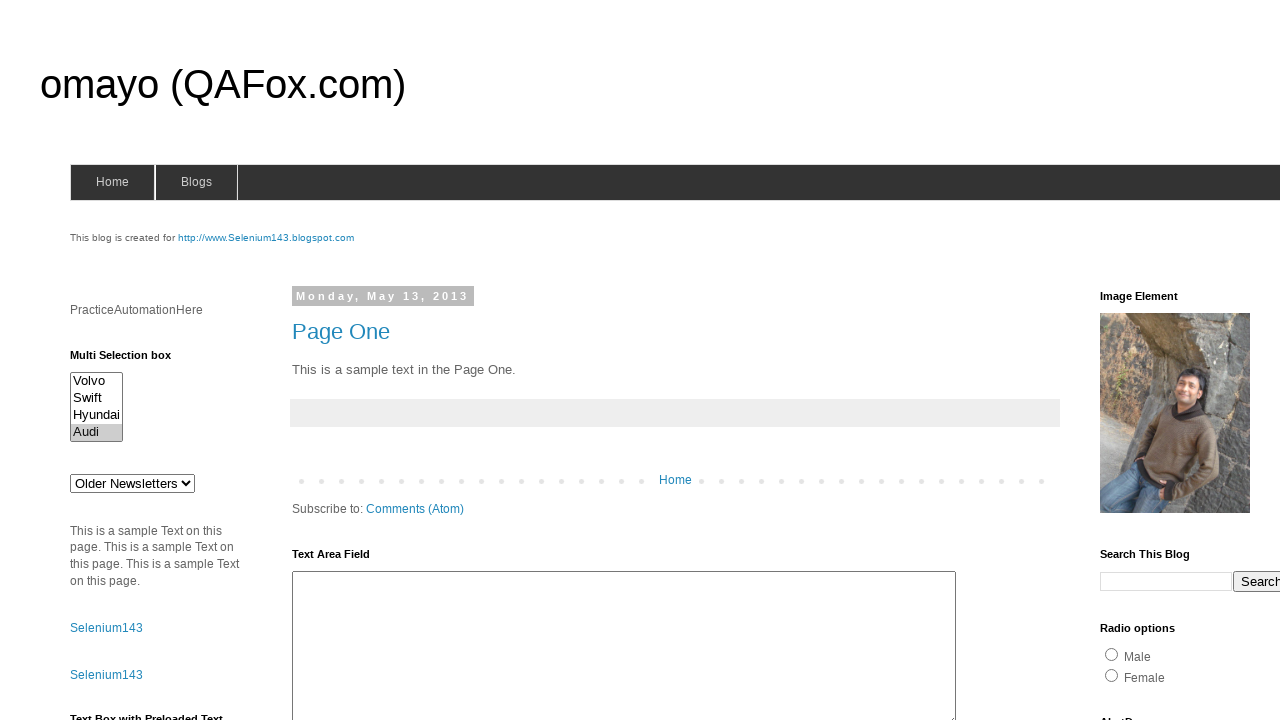